Navigates to Flipkart e-commerce homepage and waits for the page to load

Starting URL: https://www.flipkart.com

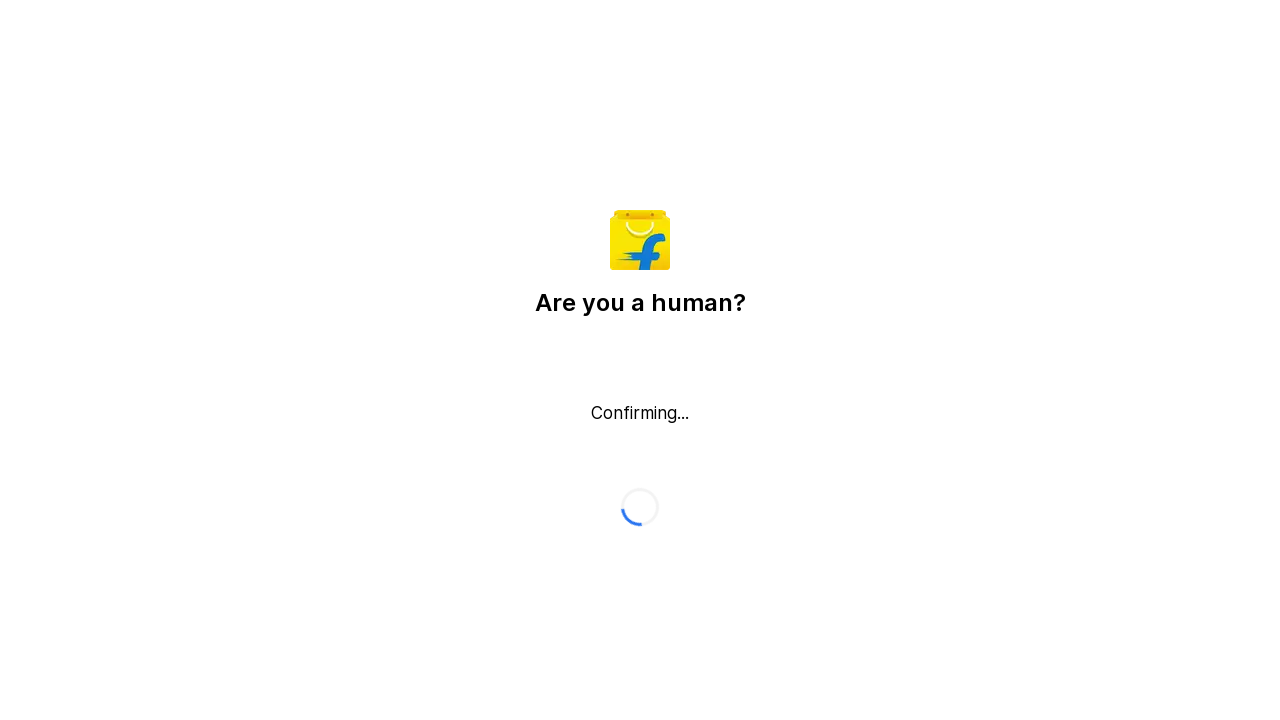

Navigated to Flipkart homepage
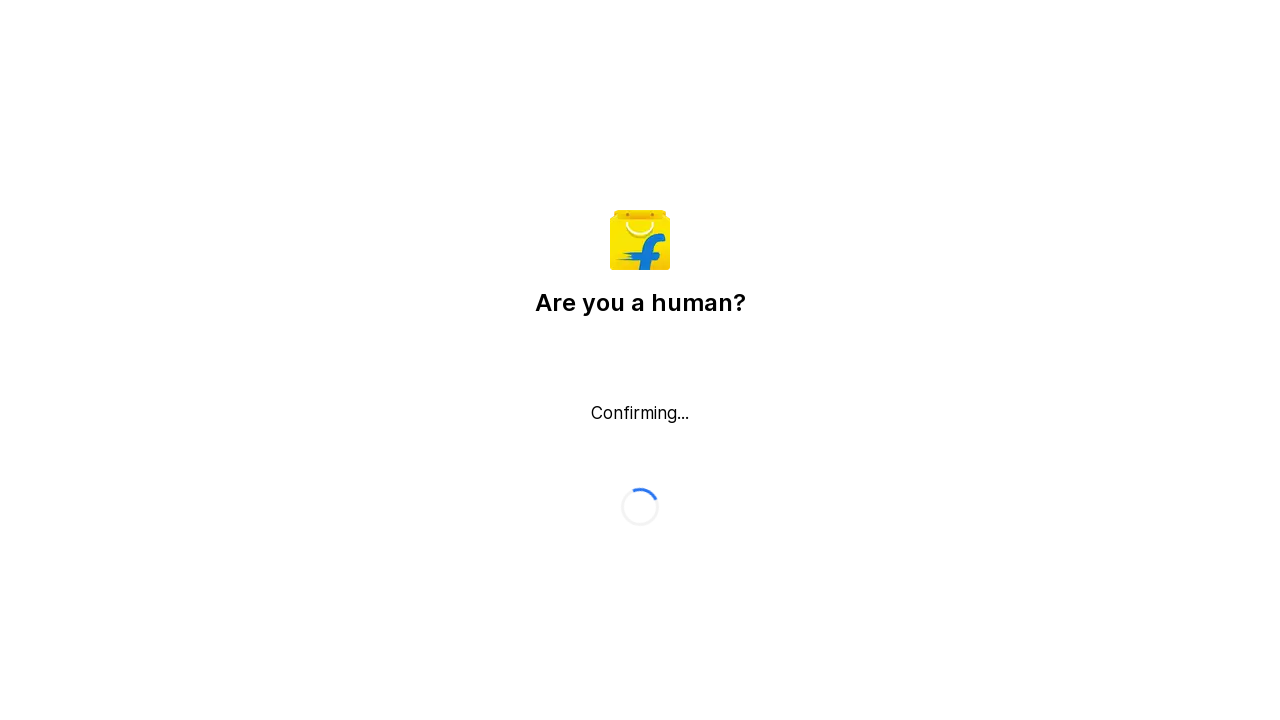

Page fully loaded - DOM content ready
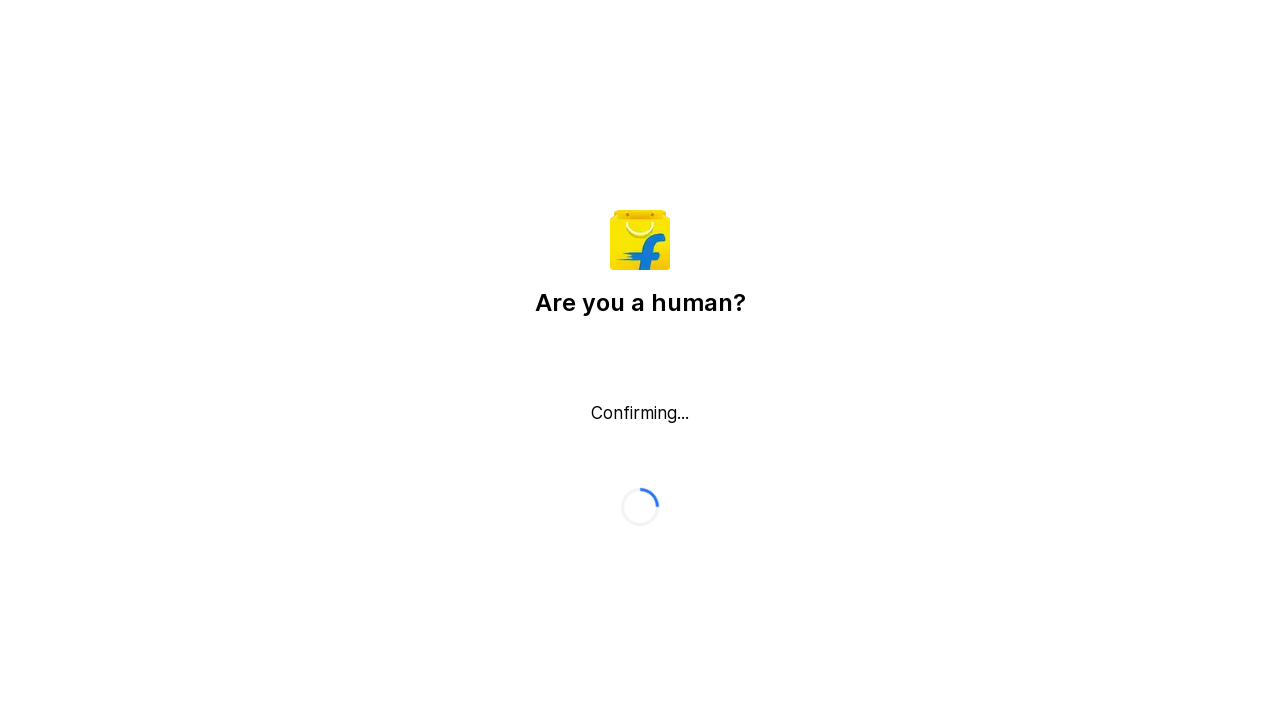

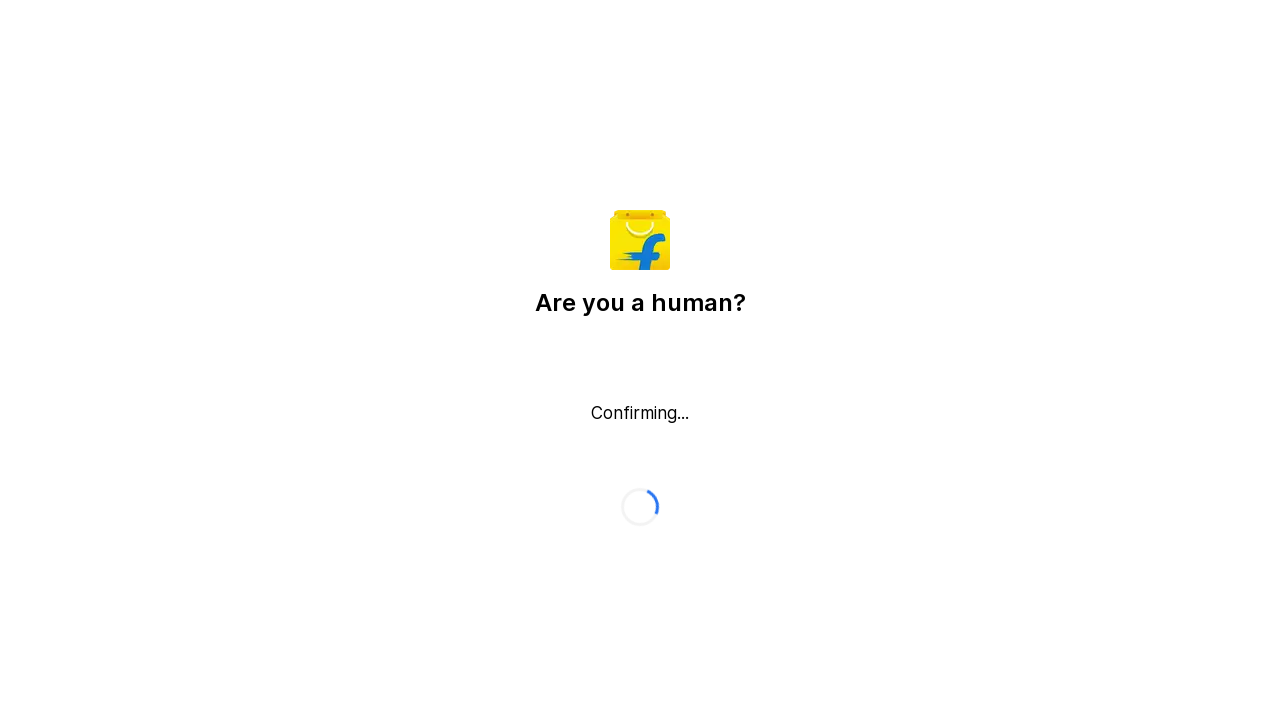